Tests Python.org search functionality by searching for "pycon" and verifying results appear

Starting URL: http://www.python.org

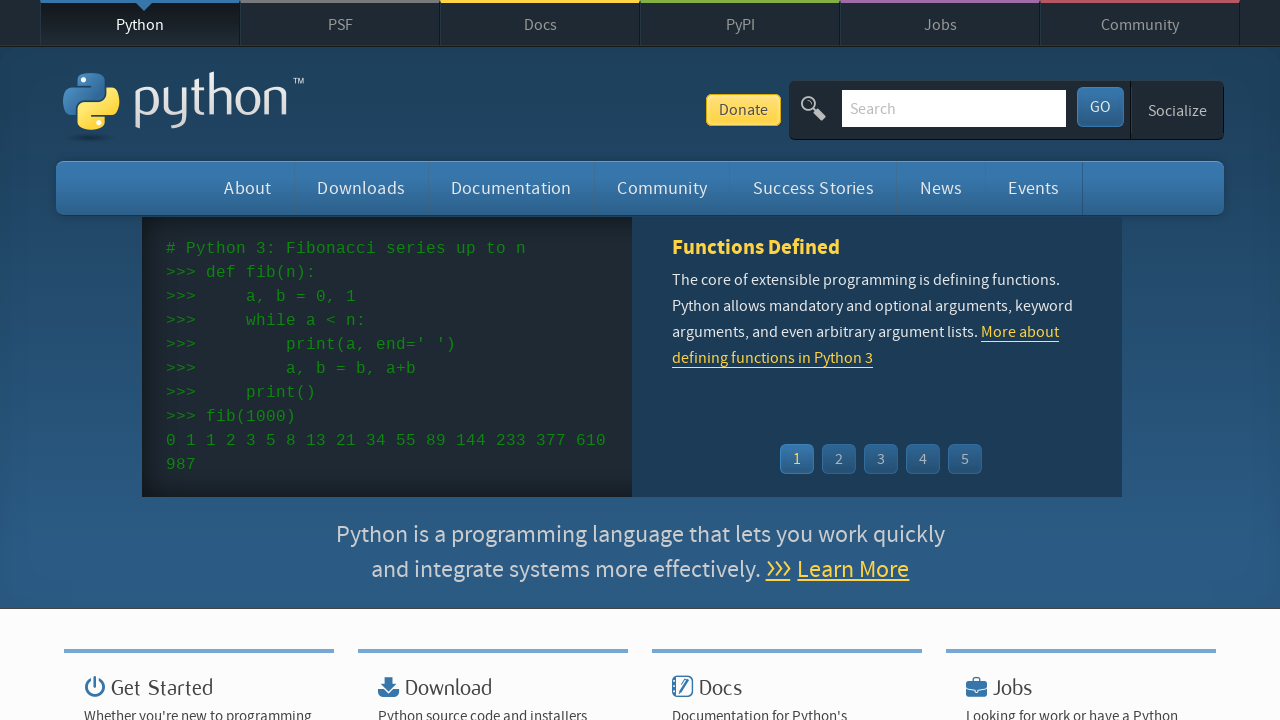

Cleared search field on input[name='q']
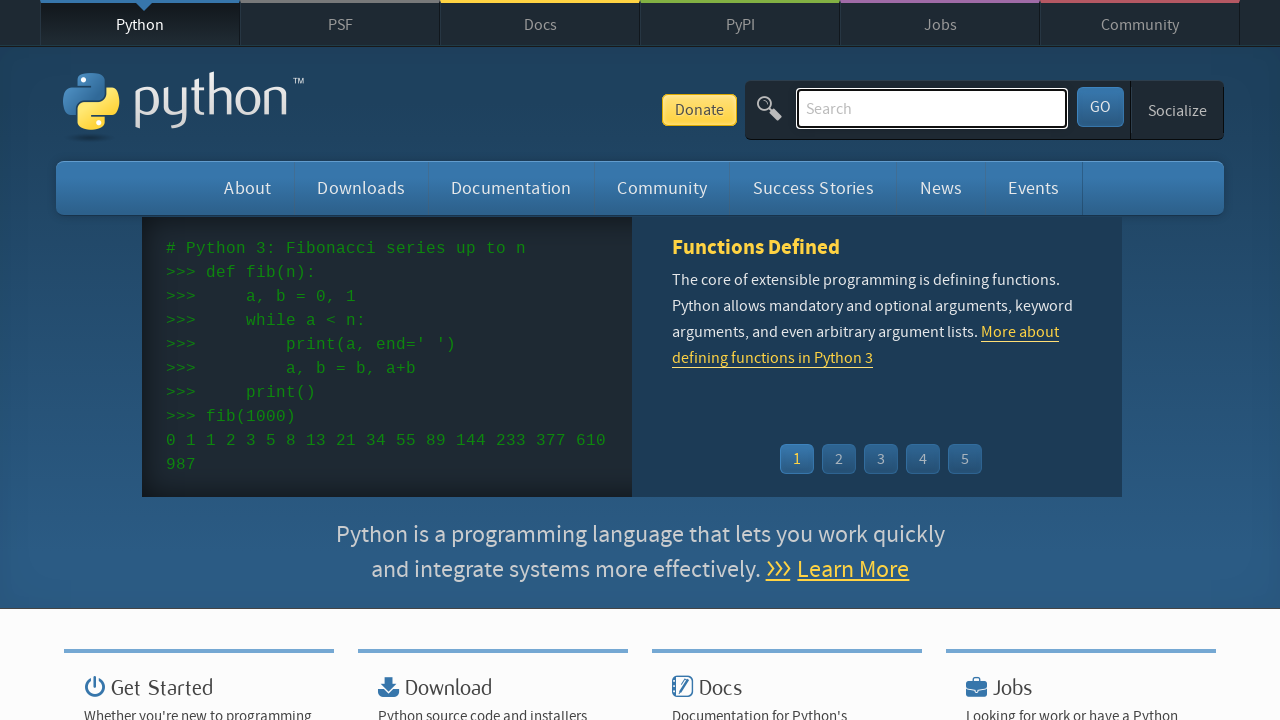

Filled search field with 'pycon' on input[name='q']
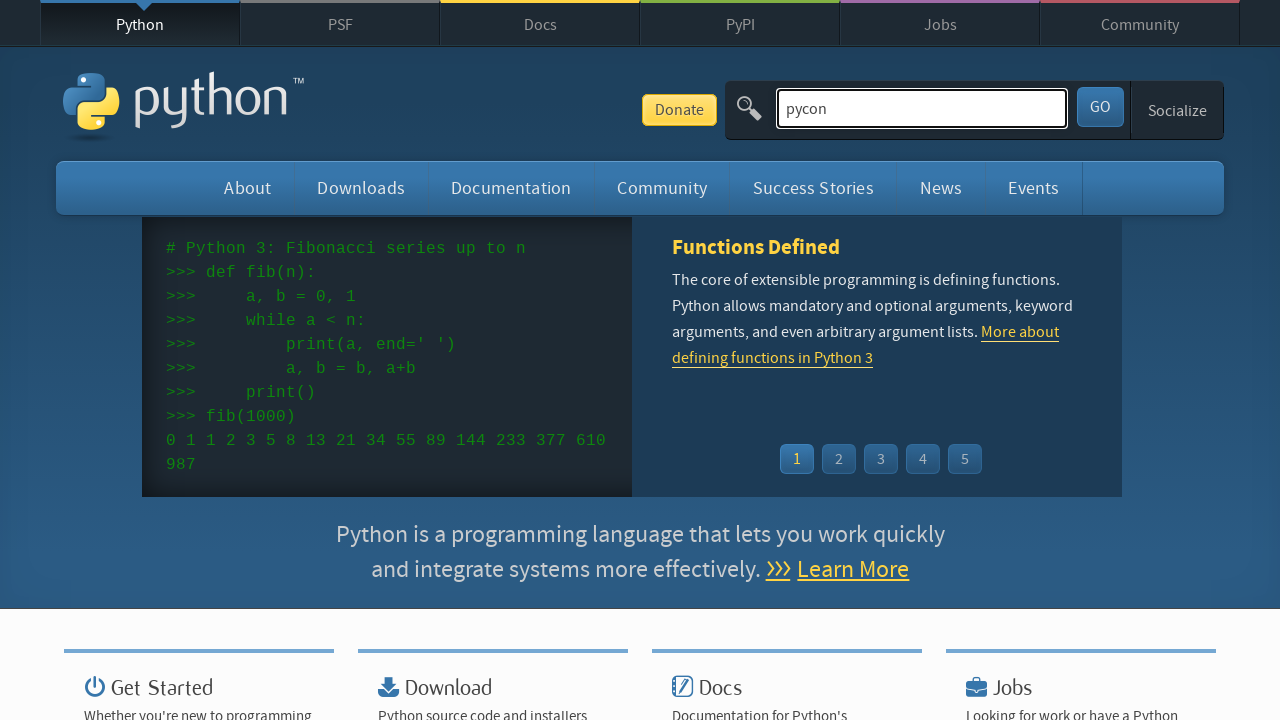

Submitted search by pressing Enter on input[name='q']
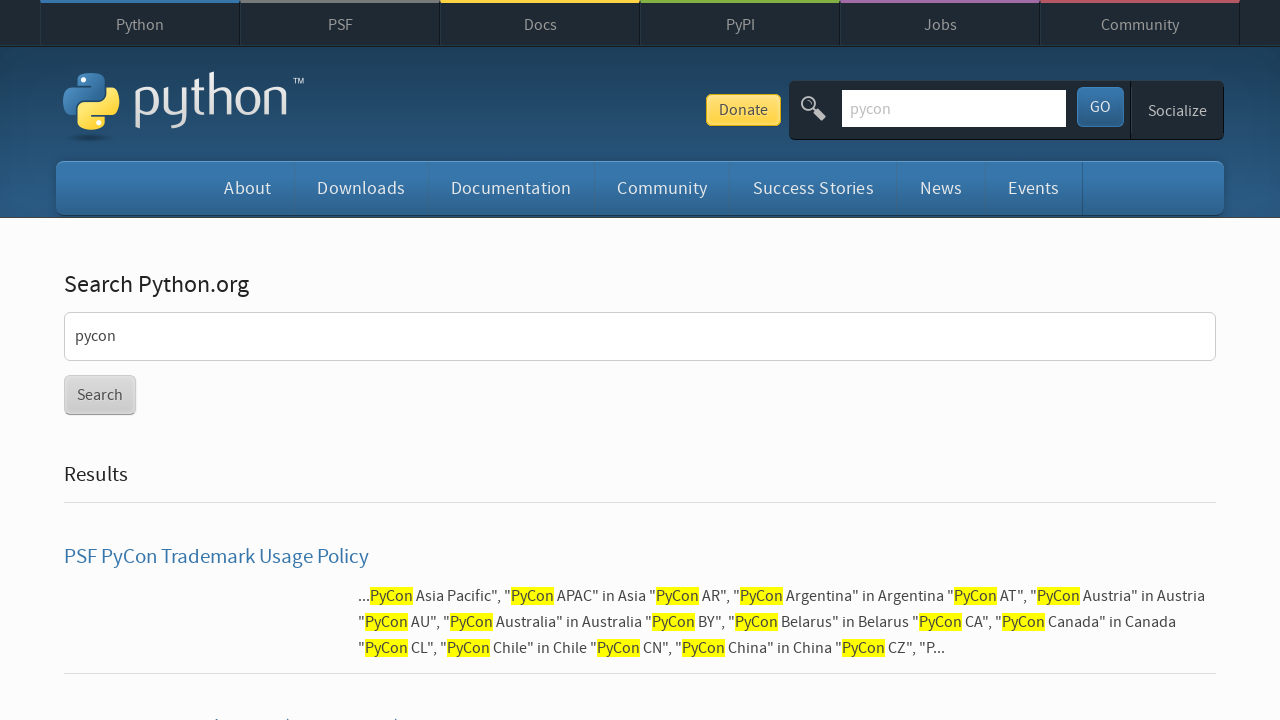

Results page loaded
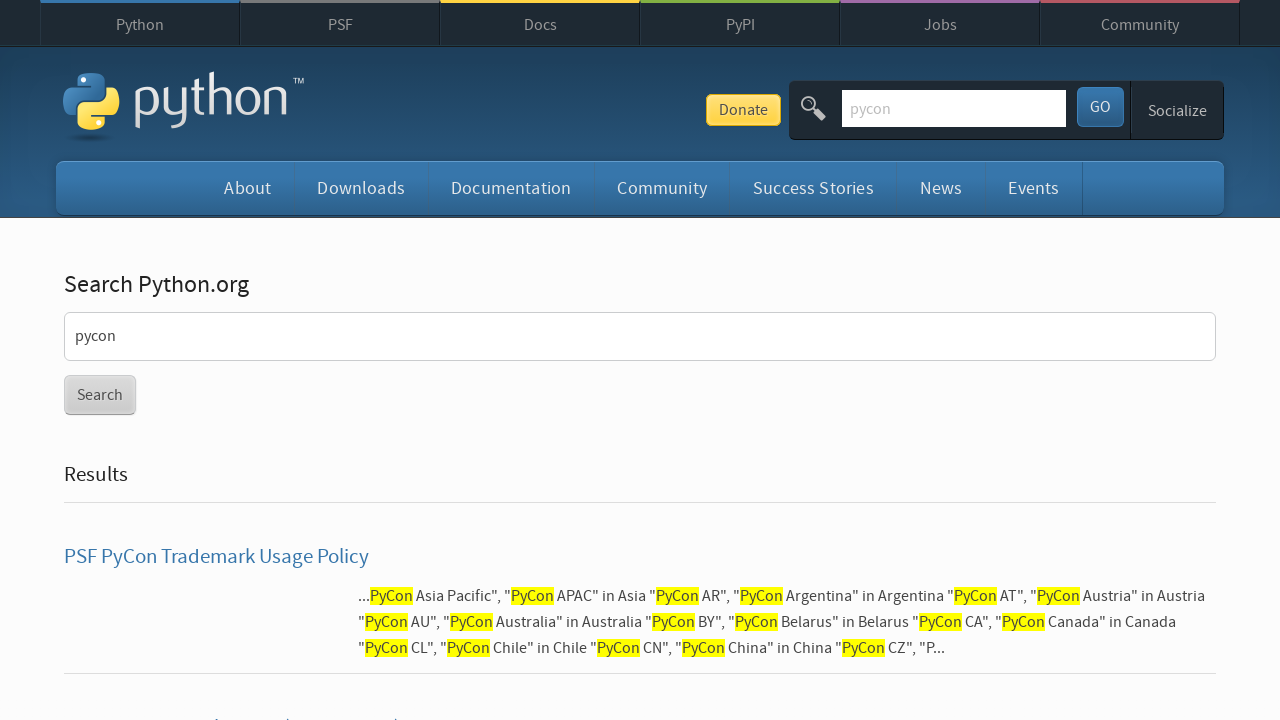

Verified that search results are displayed for 'pycon'
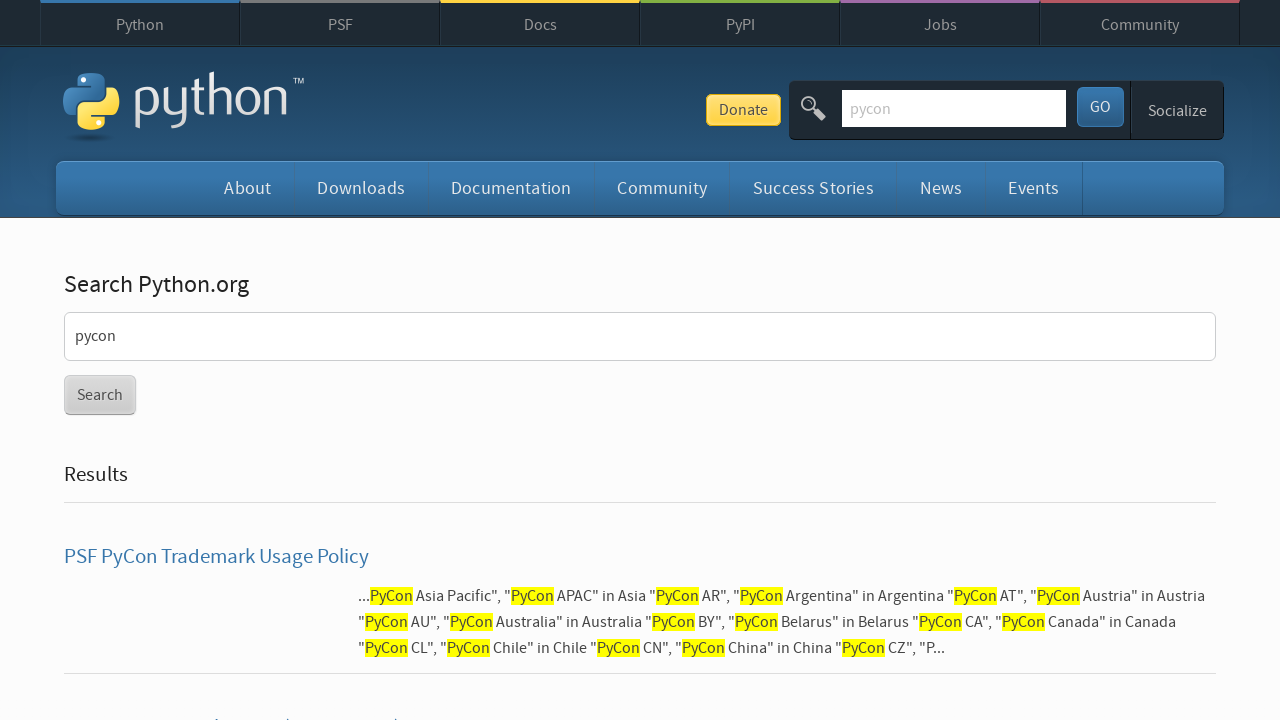

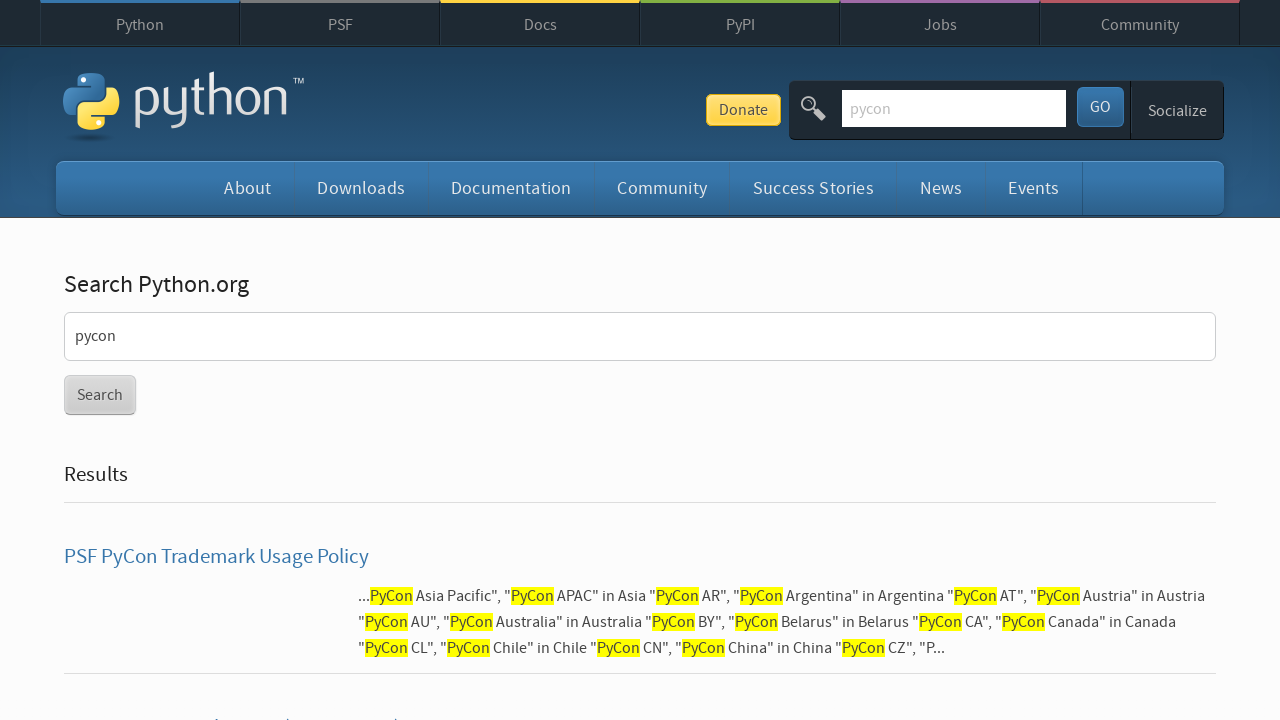